Verifies that the "Open an Account" link is displayed on the homepage

Starting URL: https://www.bankofamerica.com/

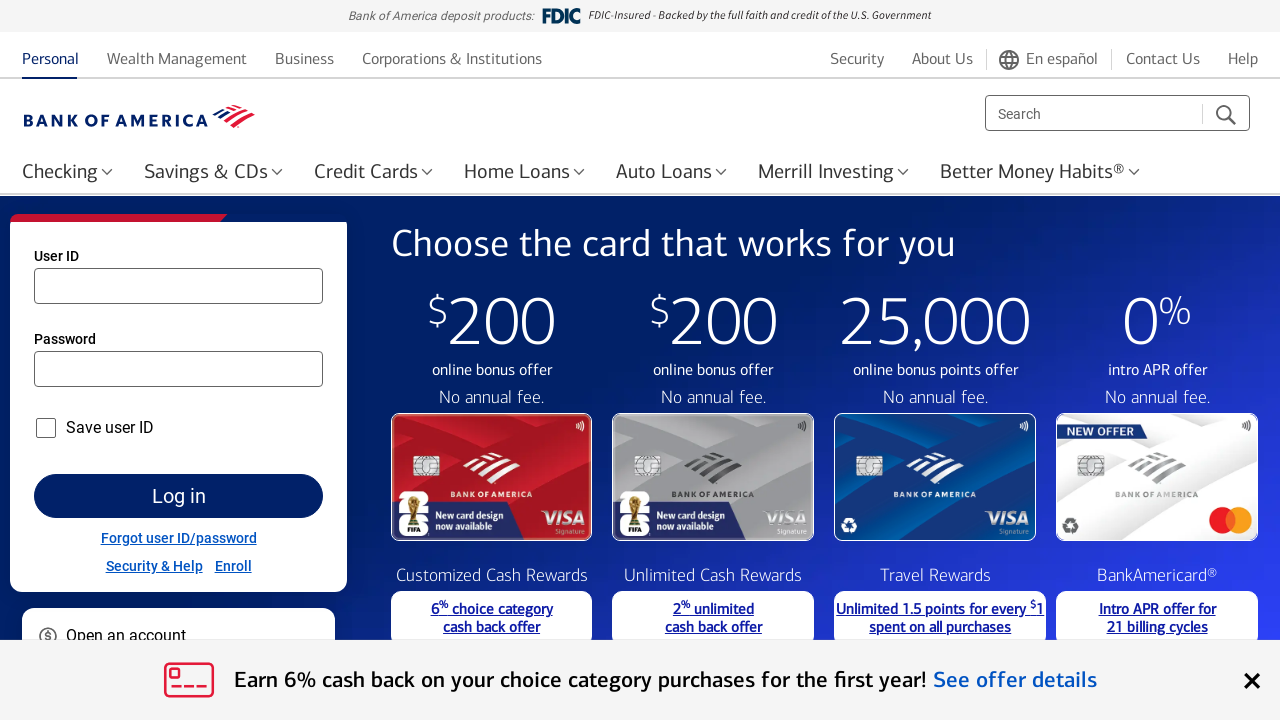

Navigated to Bank of America homepage
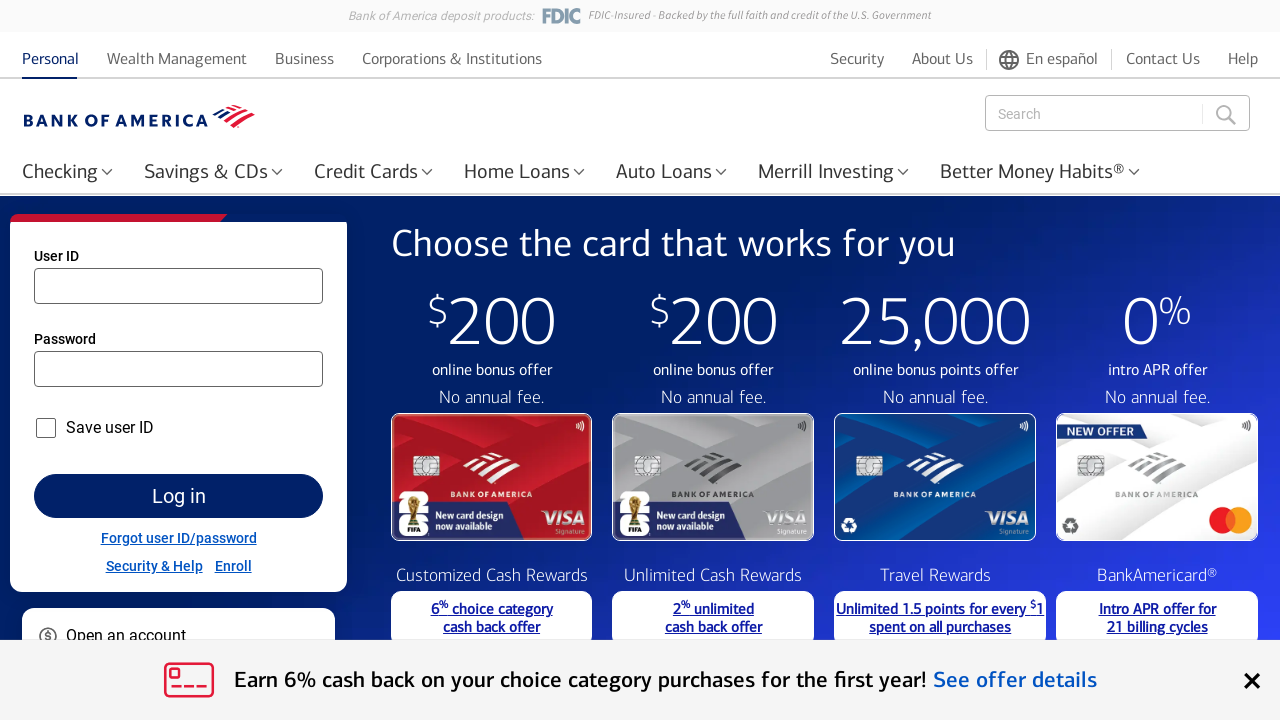

Located 'Open an Account' link
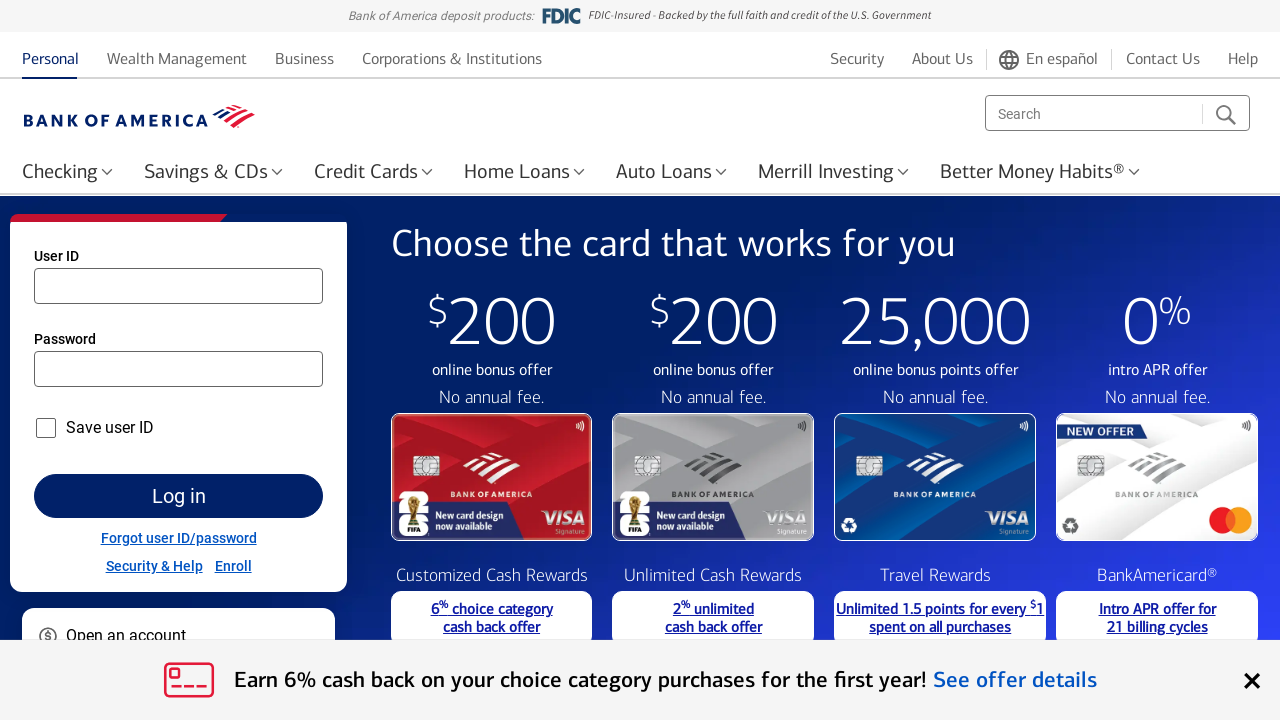

Verified 'Open an Account' link is visible on homepage
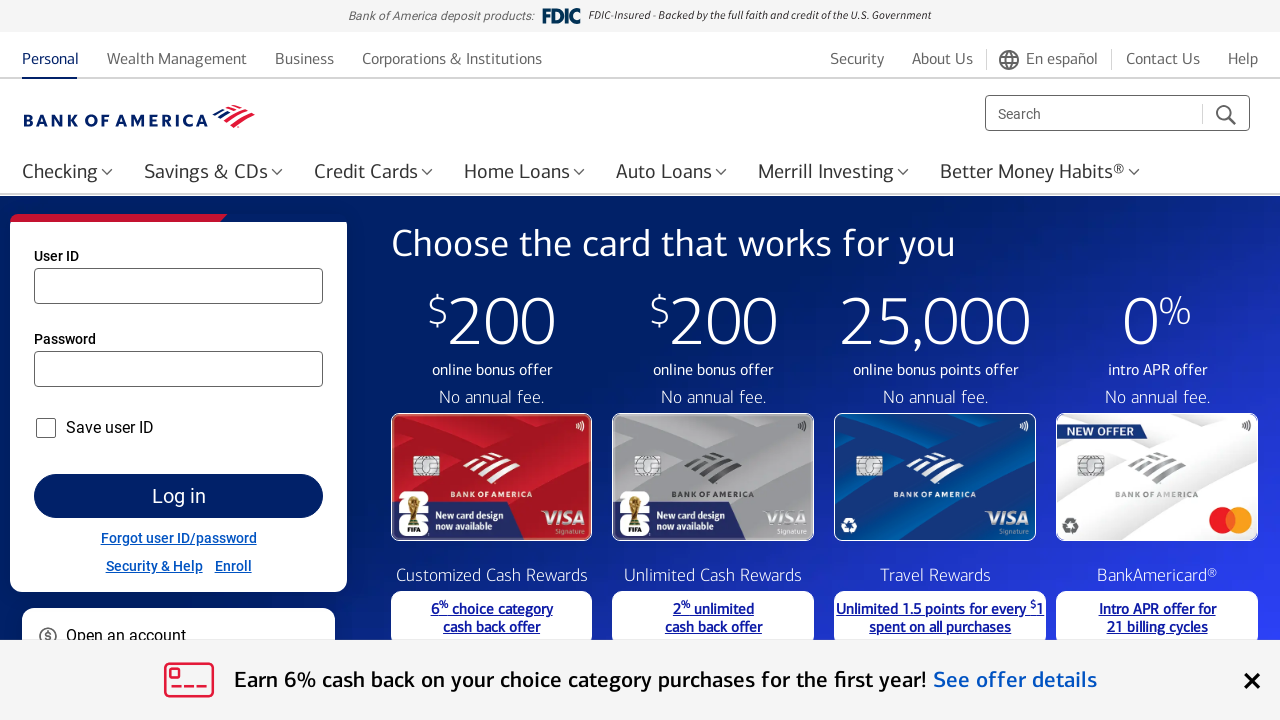

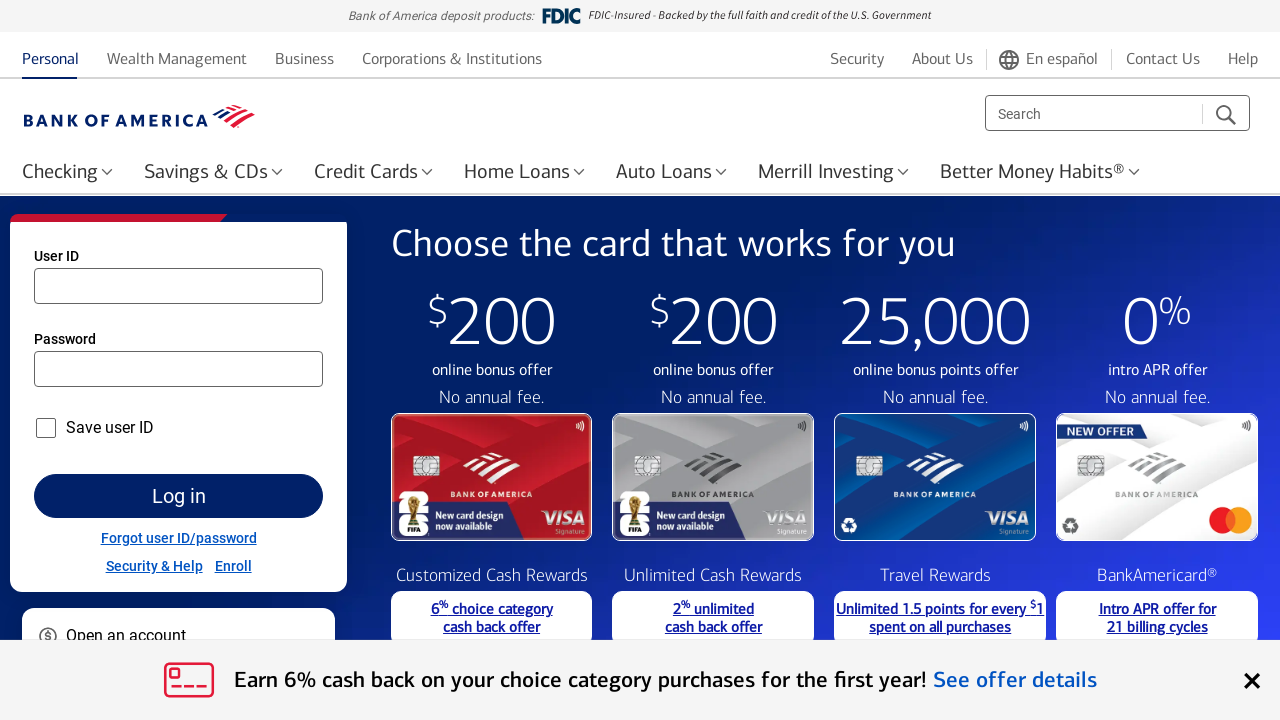